Tests right-click context menu functionality by right-clicking an element, navigating through menu options with arrow keys, and making a selection

Starting URL: https://swisnl.github.io/jQuery-contextMenu/demo.html

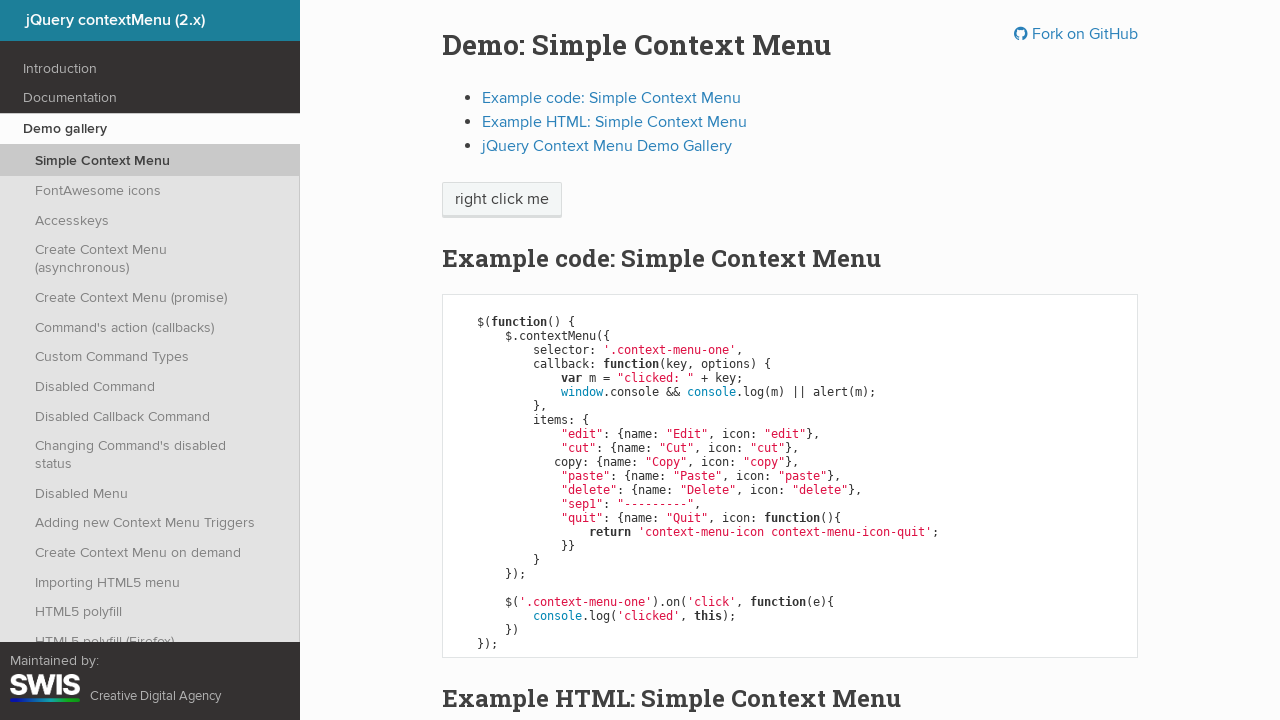

Right-clicked on 'right click me' element to open context menu at (502, 200) on //span[text()='right click me']
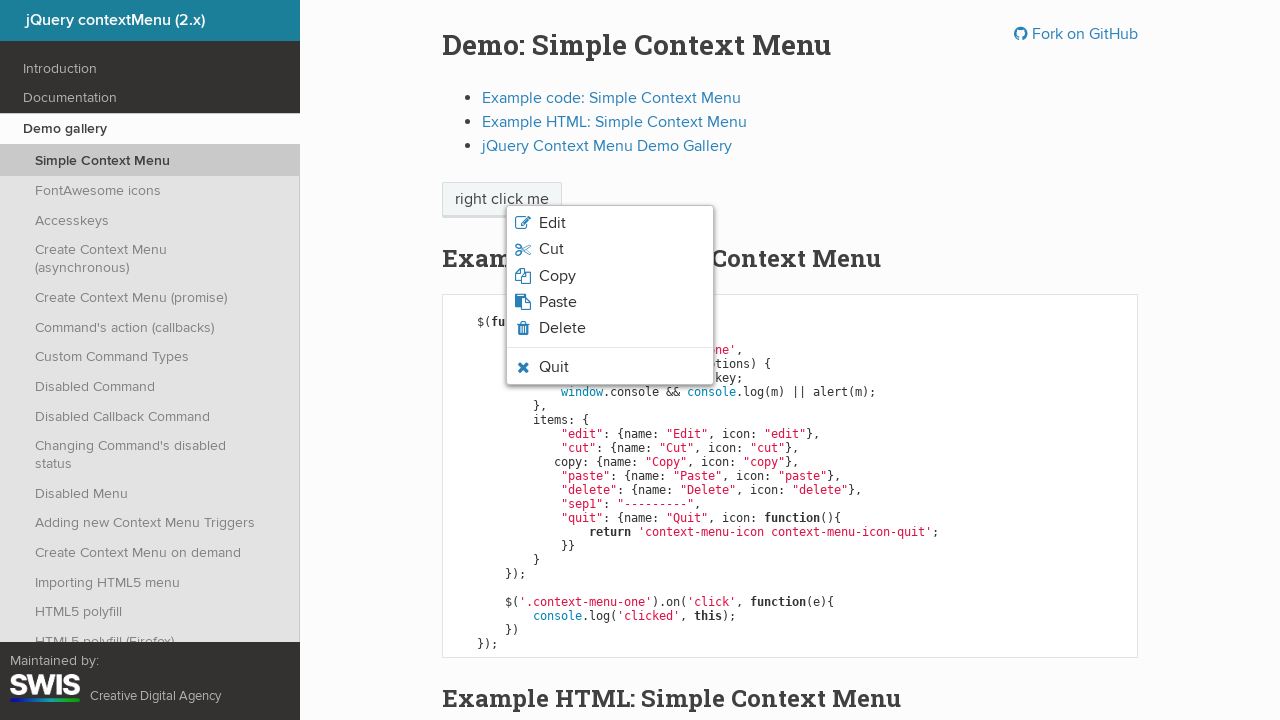

Pressed ArrowDown to navigate context menu (1st press)
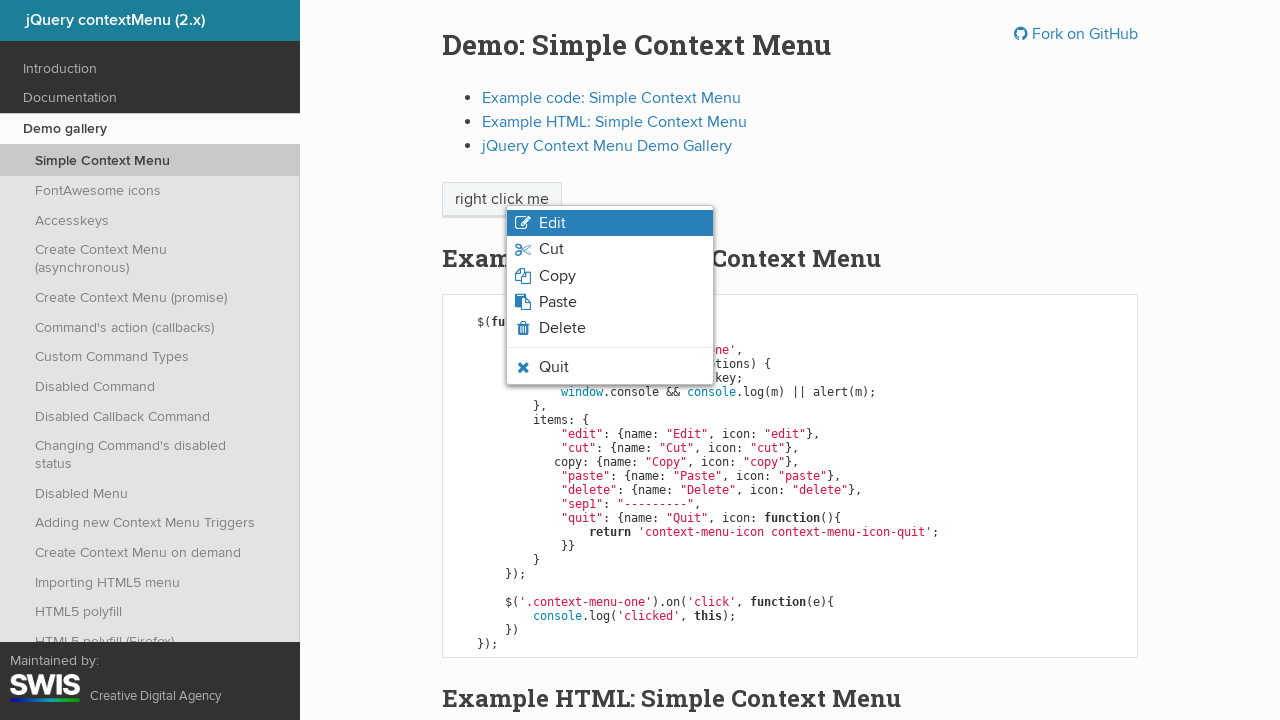

Waited 500ms for menu navigation
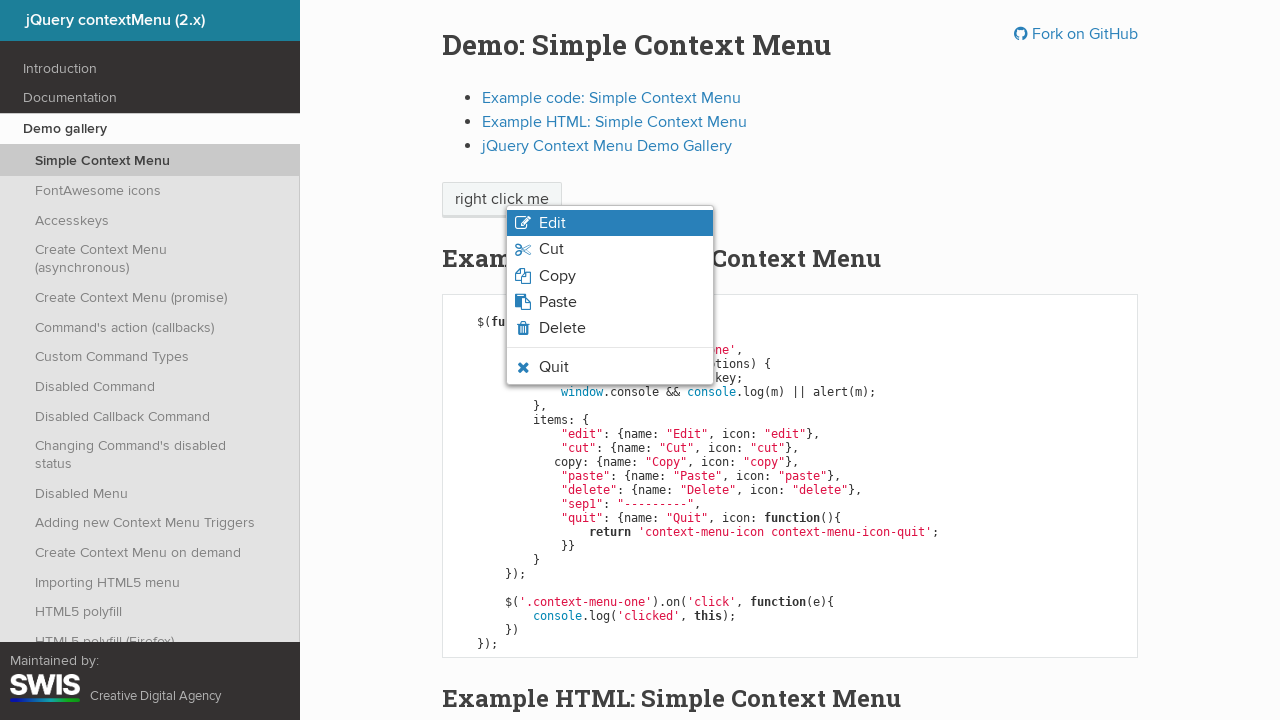

Pressed ArrowDown to navigate context menu (2nd press)
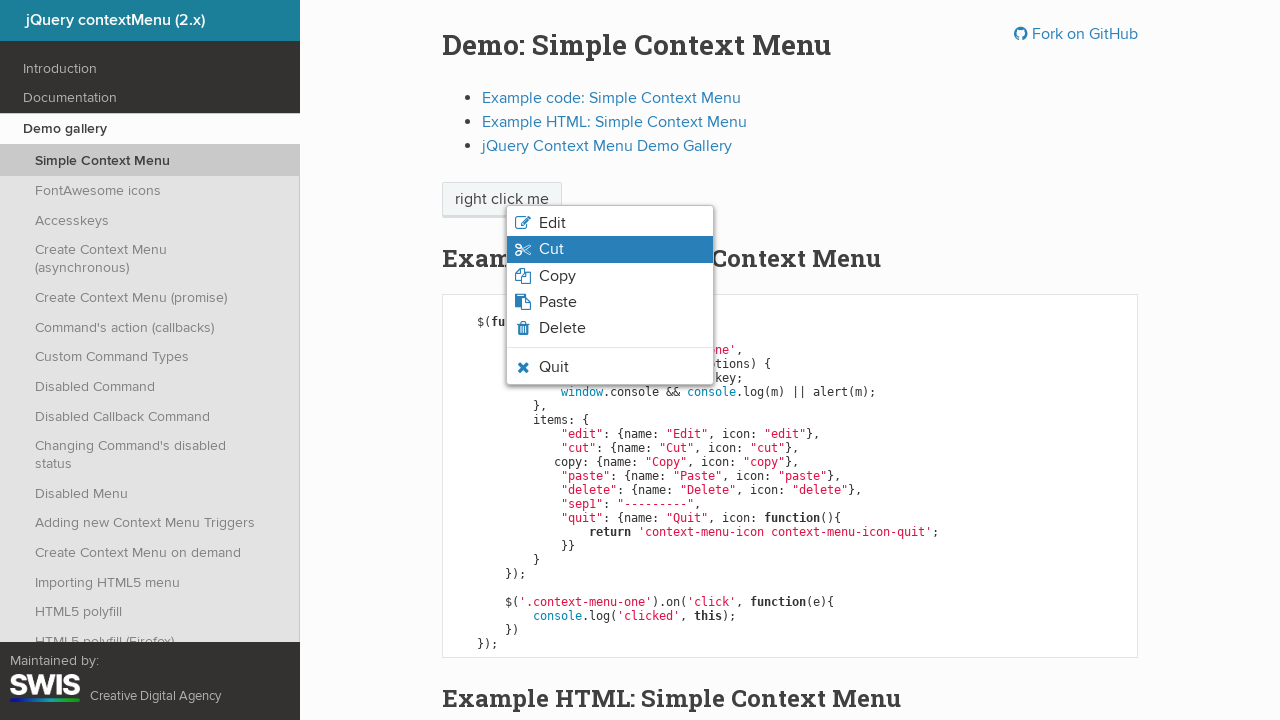

Waited 500ms for menu navigation
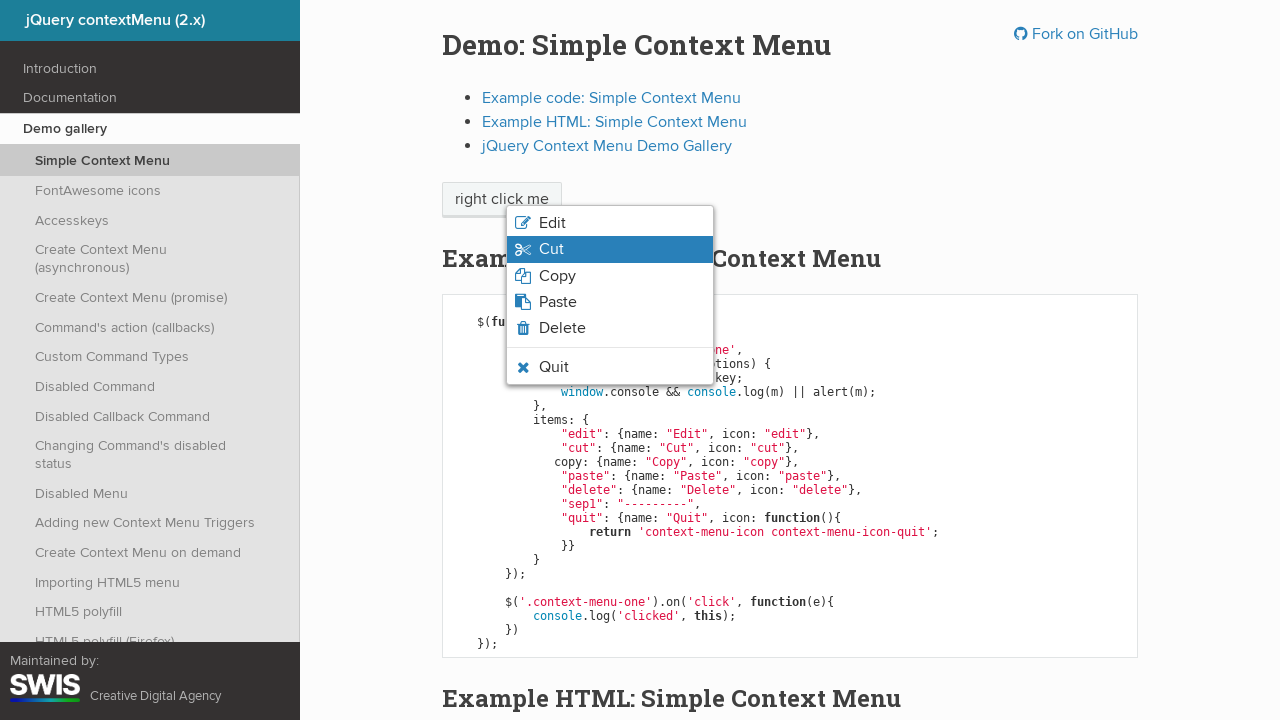

Pressed ArrowDown to navigate context menu (3rd press)
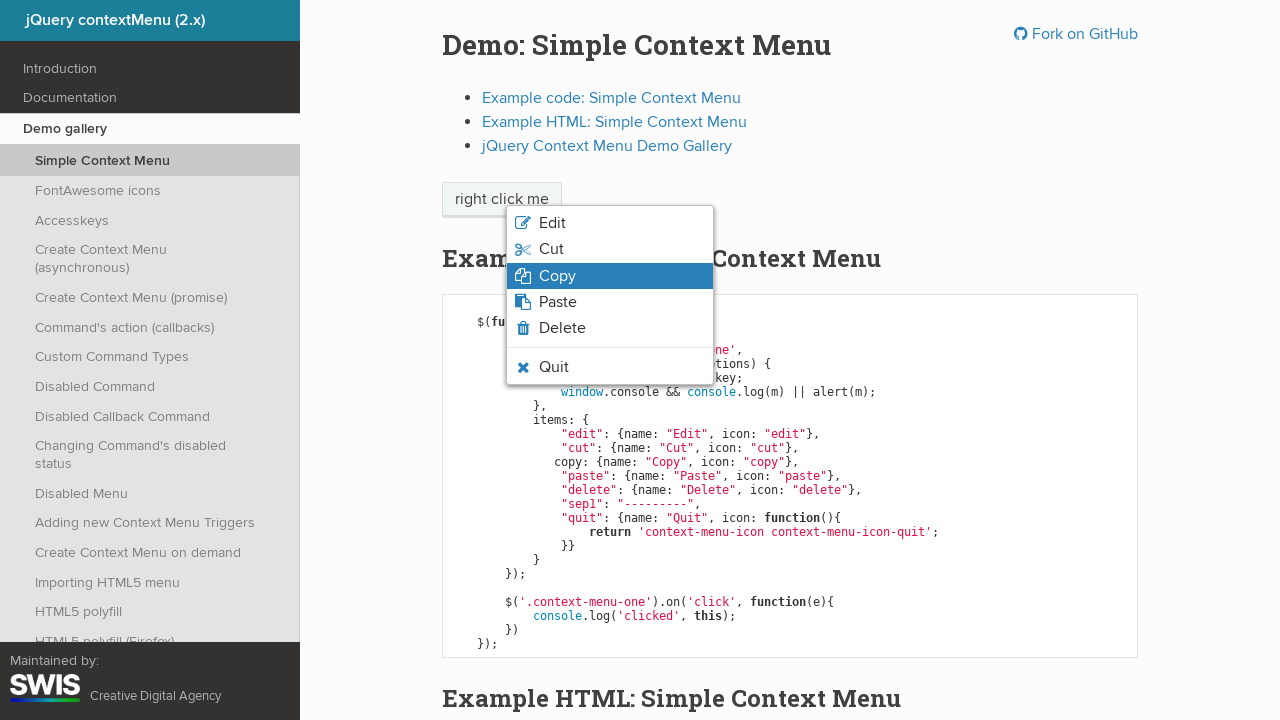

Pressed Enter to select the highlighted context menu option
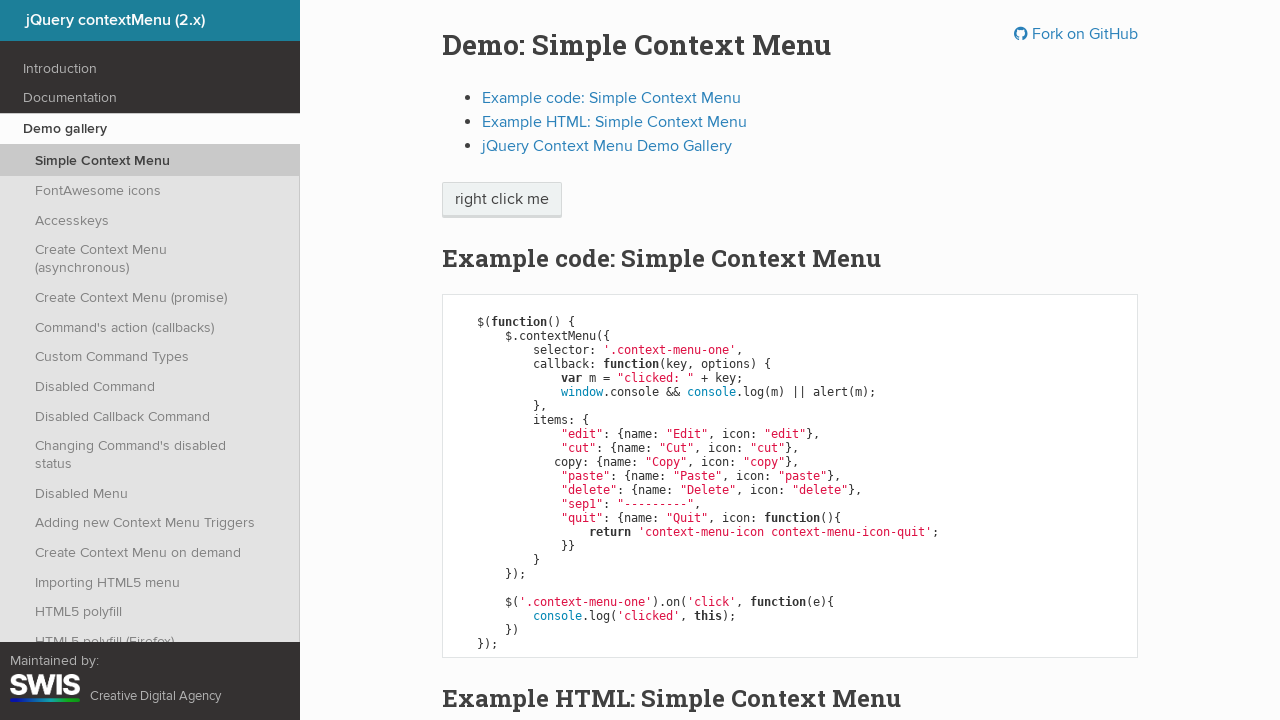

Pressed and held Alt key
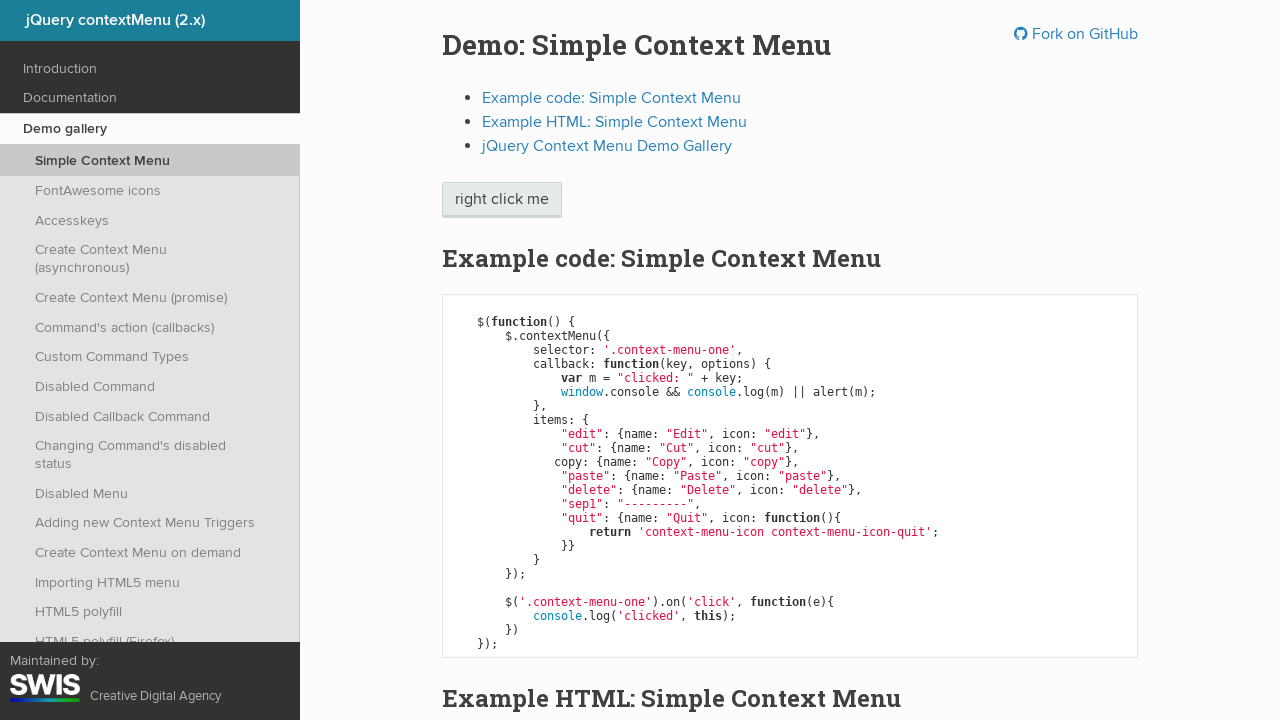

Pressed D key while Alt is held to focus address bar
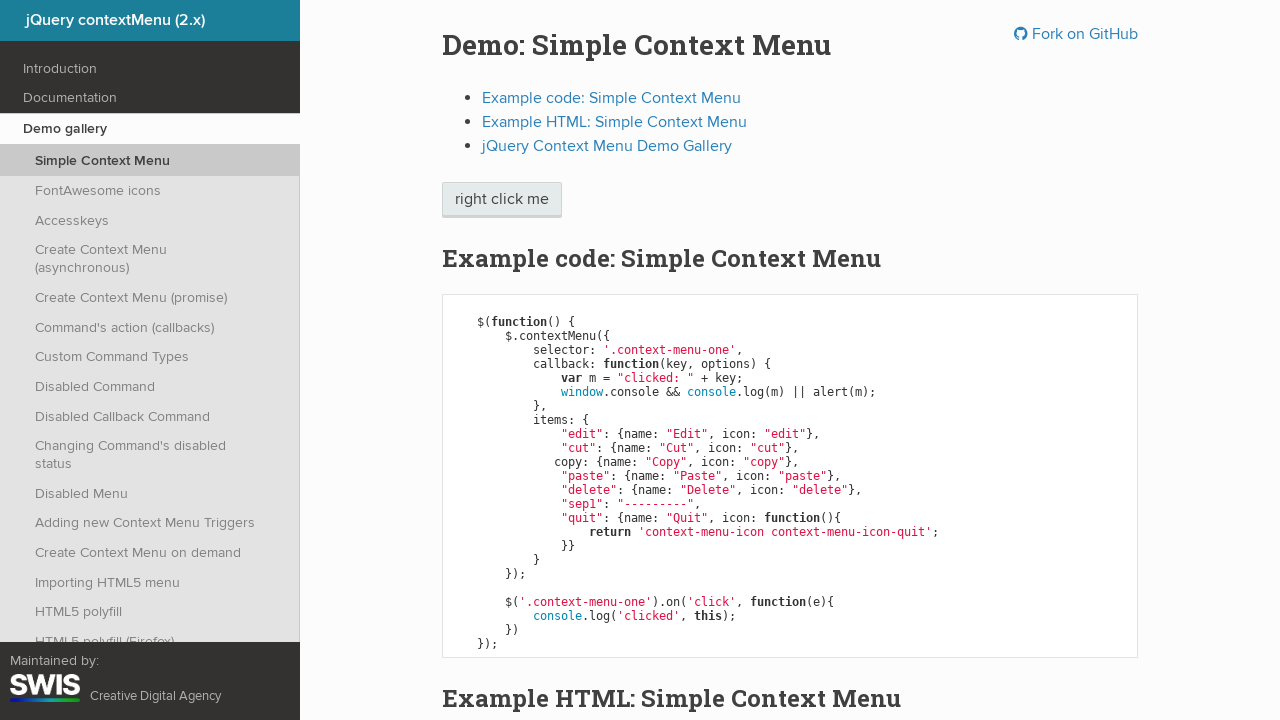

Waited 500ms for address bar to focus
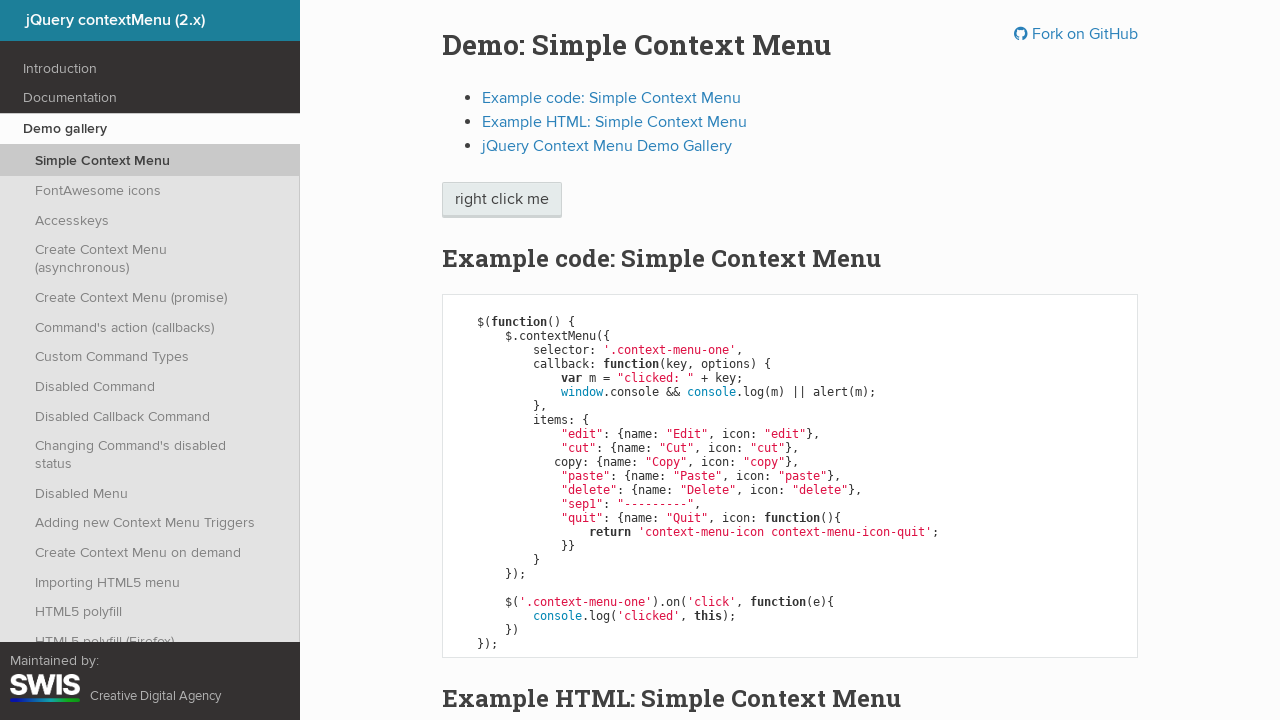

Released Alt key
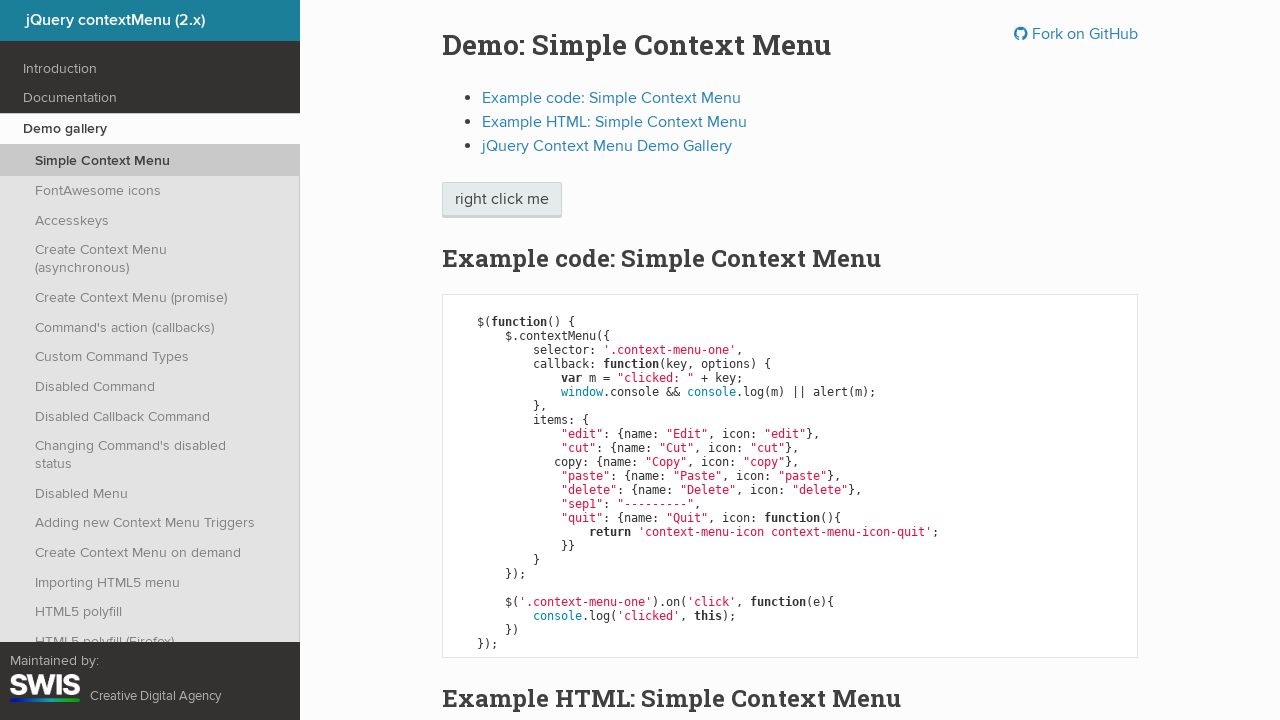

Pressed Enter to navigate or confirm address bar input
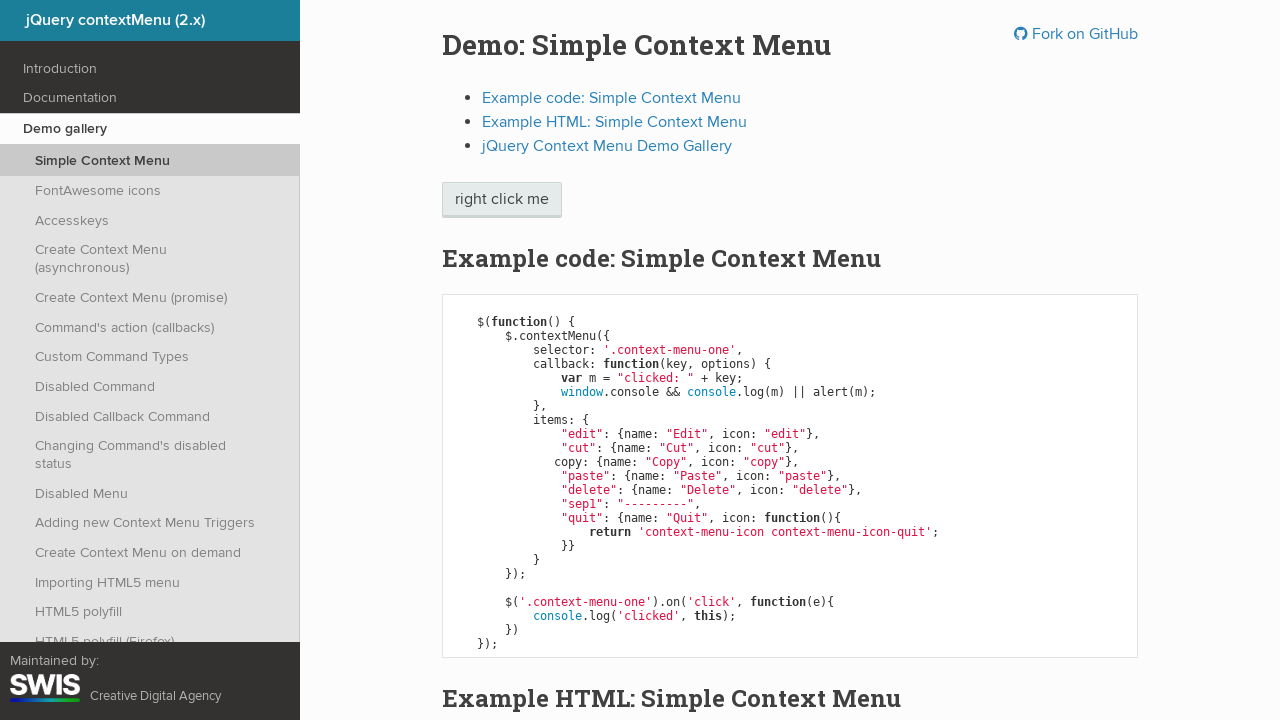

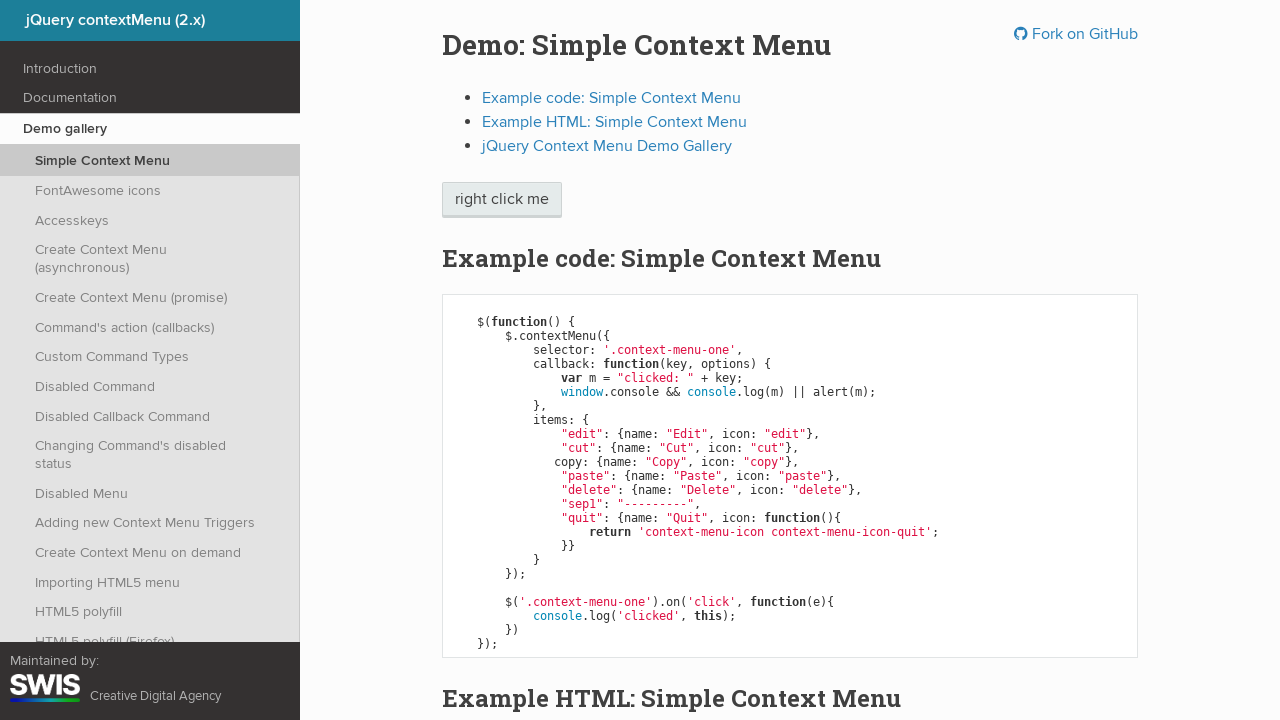